Solves a math problem by extracting a value from an element attribute, calculating the result, and submitting a form with the answer along with checkbox and radio button selections

Starting URL: http://suninjuly.github.io/get_attribute.html

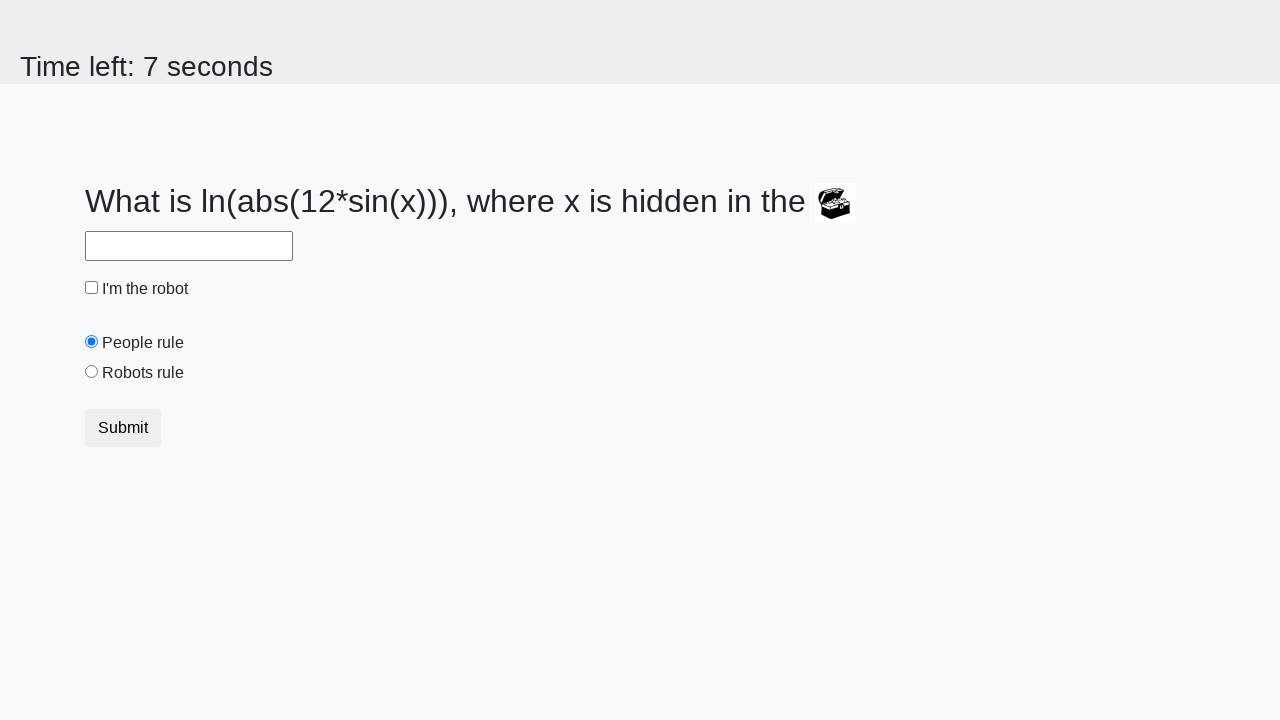

Located treasure element
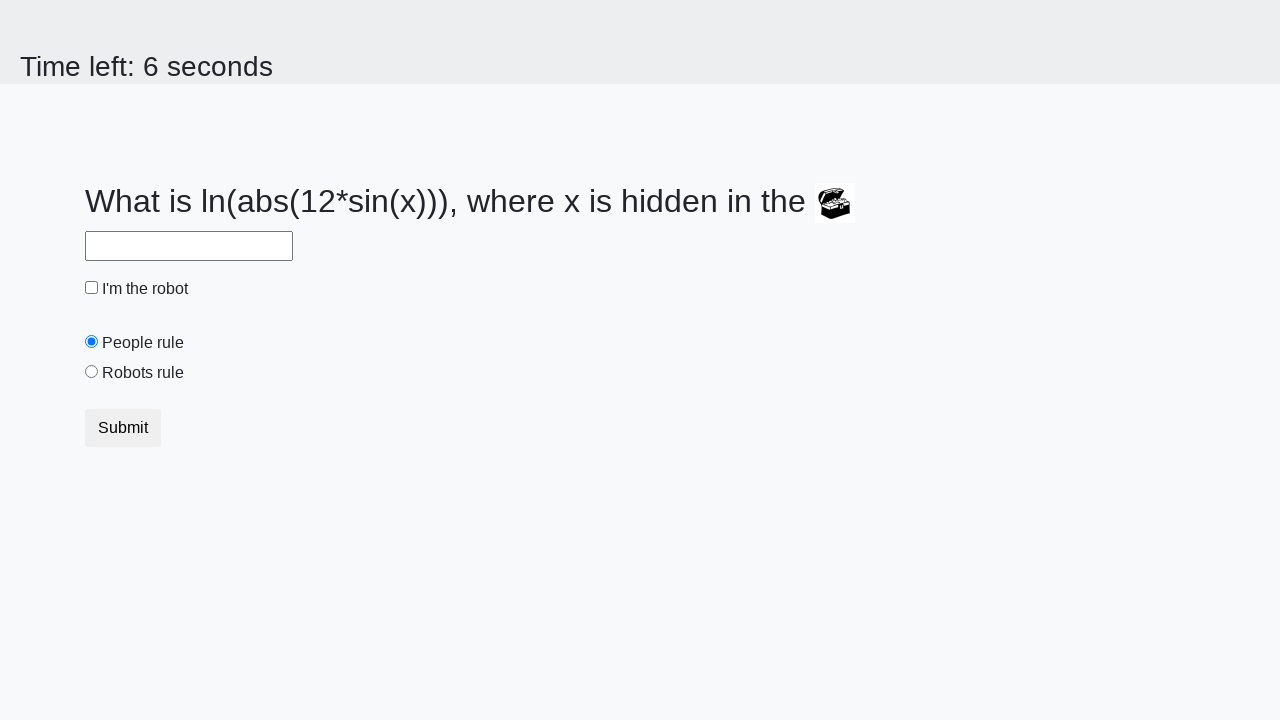

Extracted valuex attribute from treasure element: 911
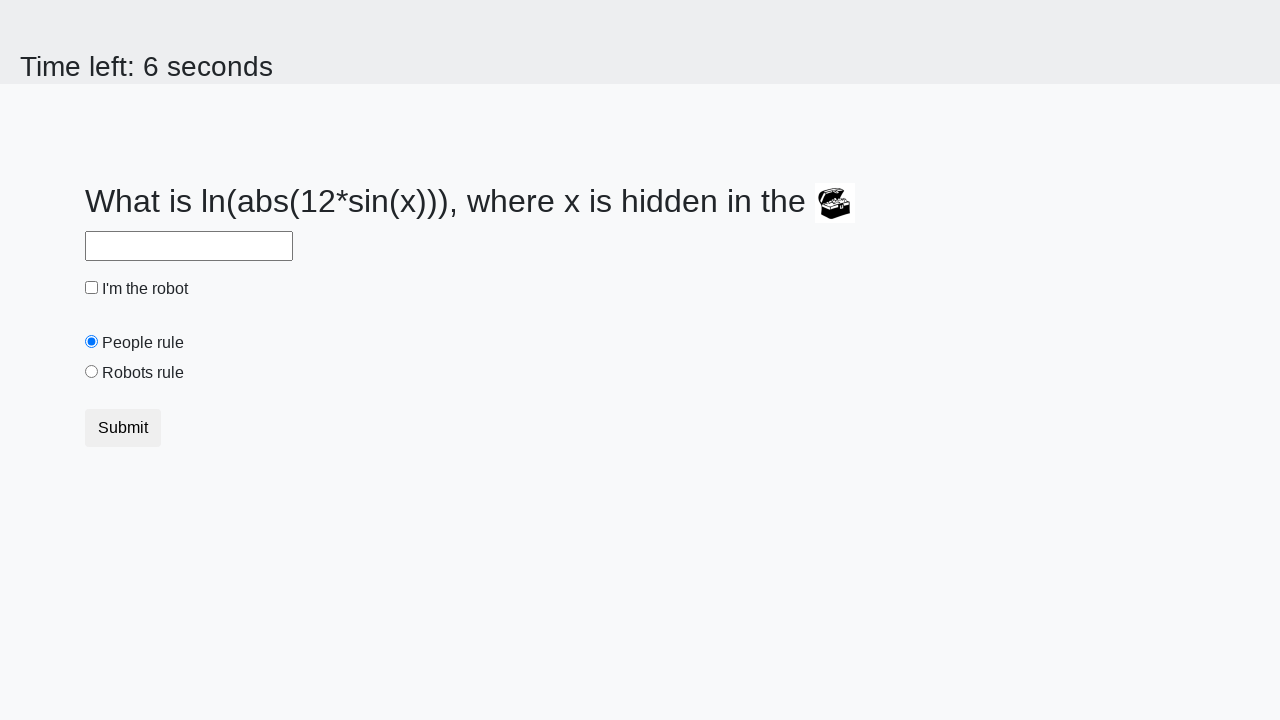

Calculated math formula result: -0.2984586925861262
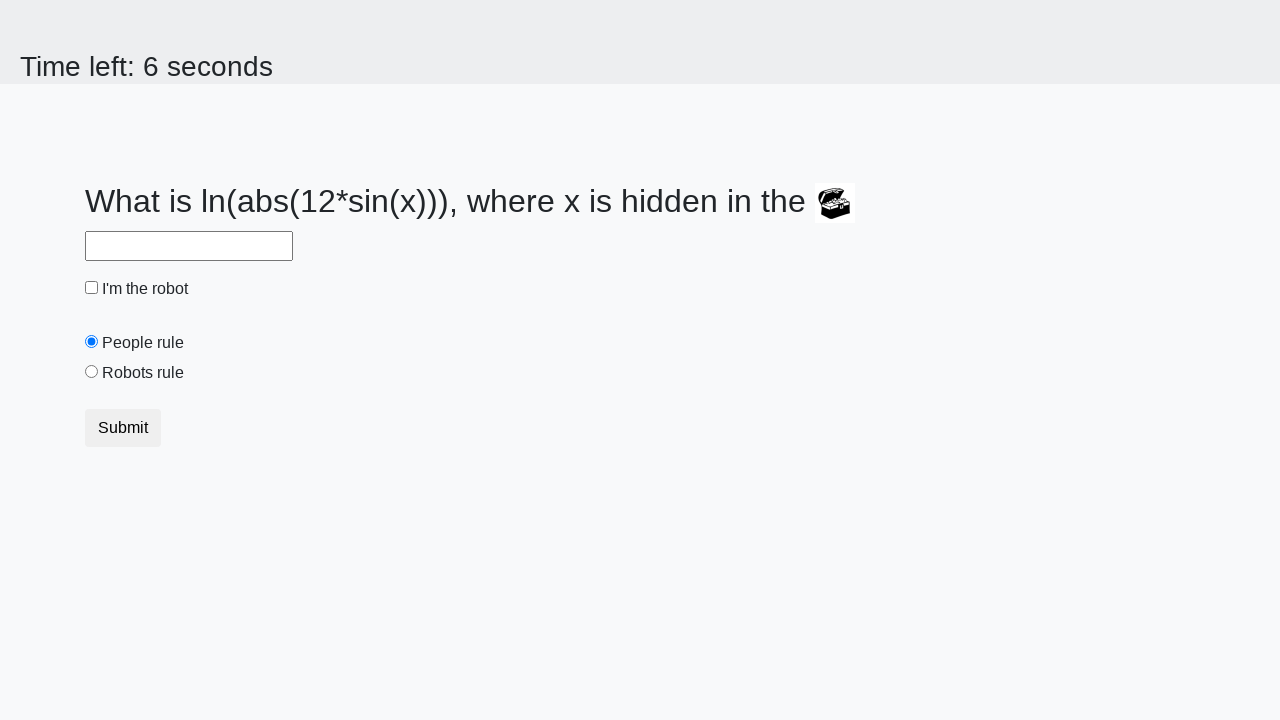

Filled answer field with calculated result on #answer
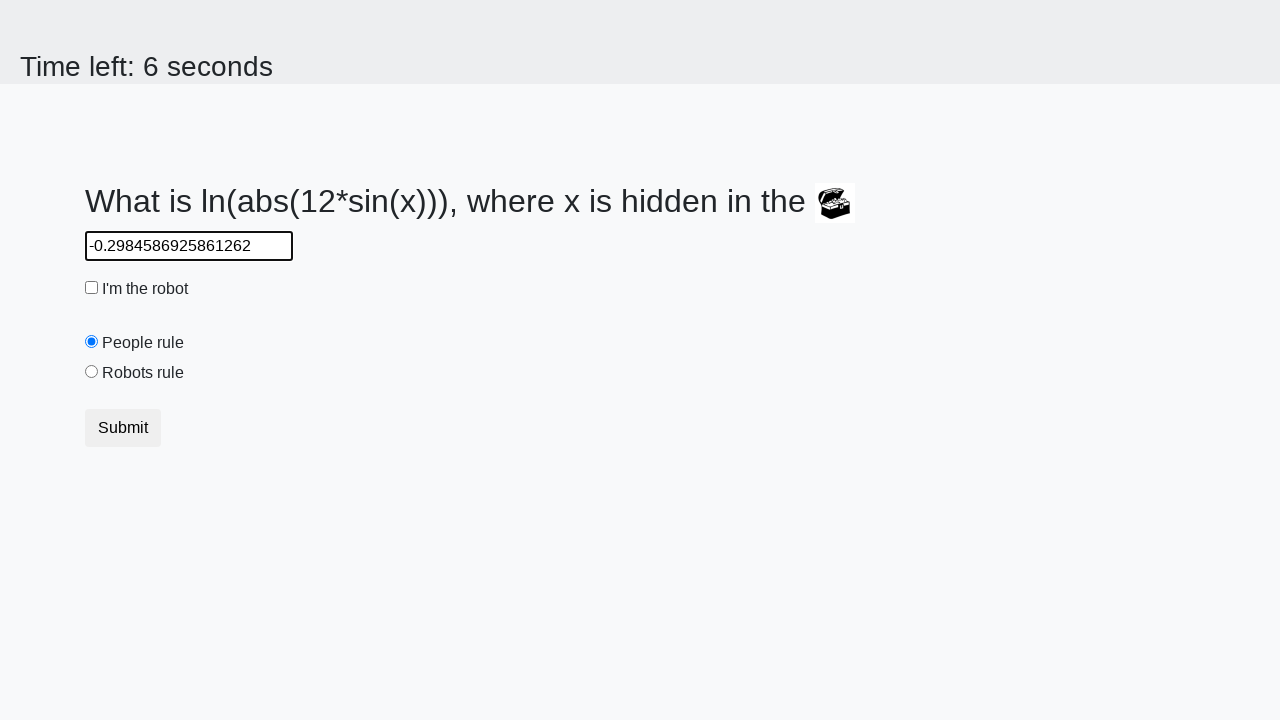

Checked robot checkbox at (92, 288) on #robotCheckbox
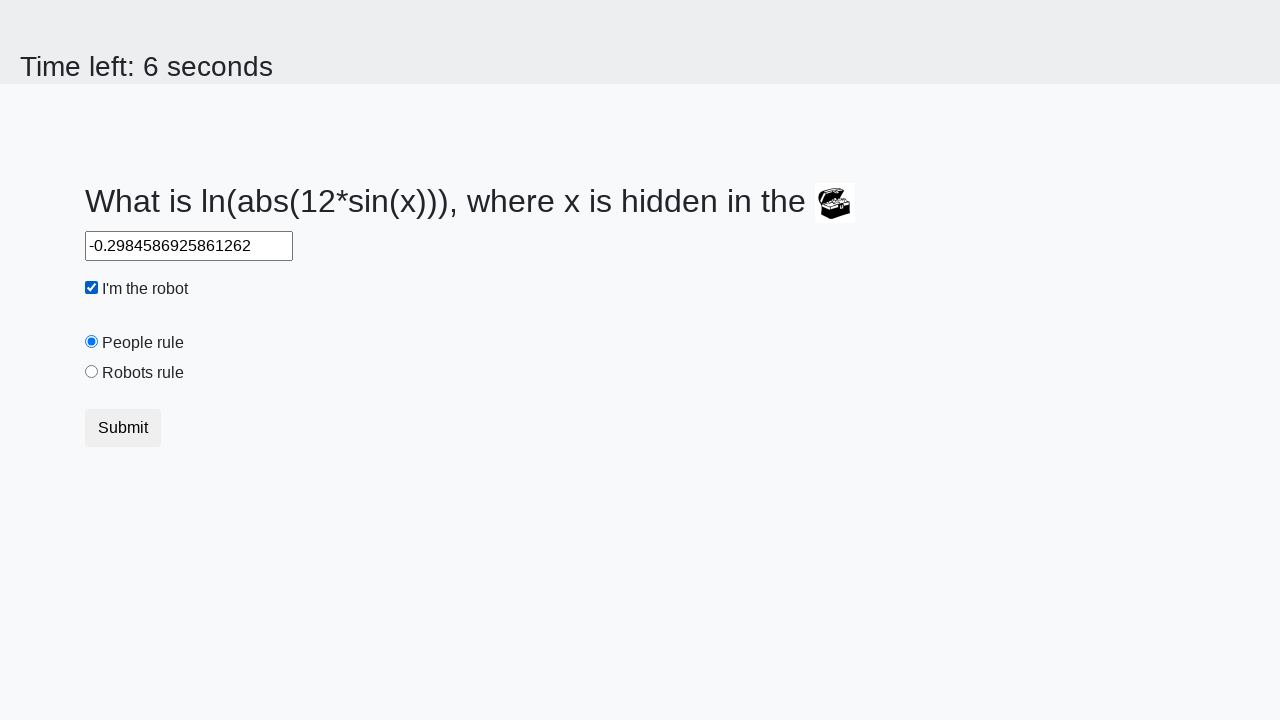

Selected robots rule radio button at (92, 372) on #robotsRule
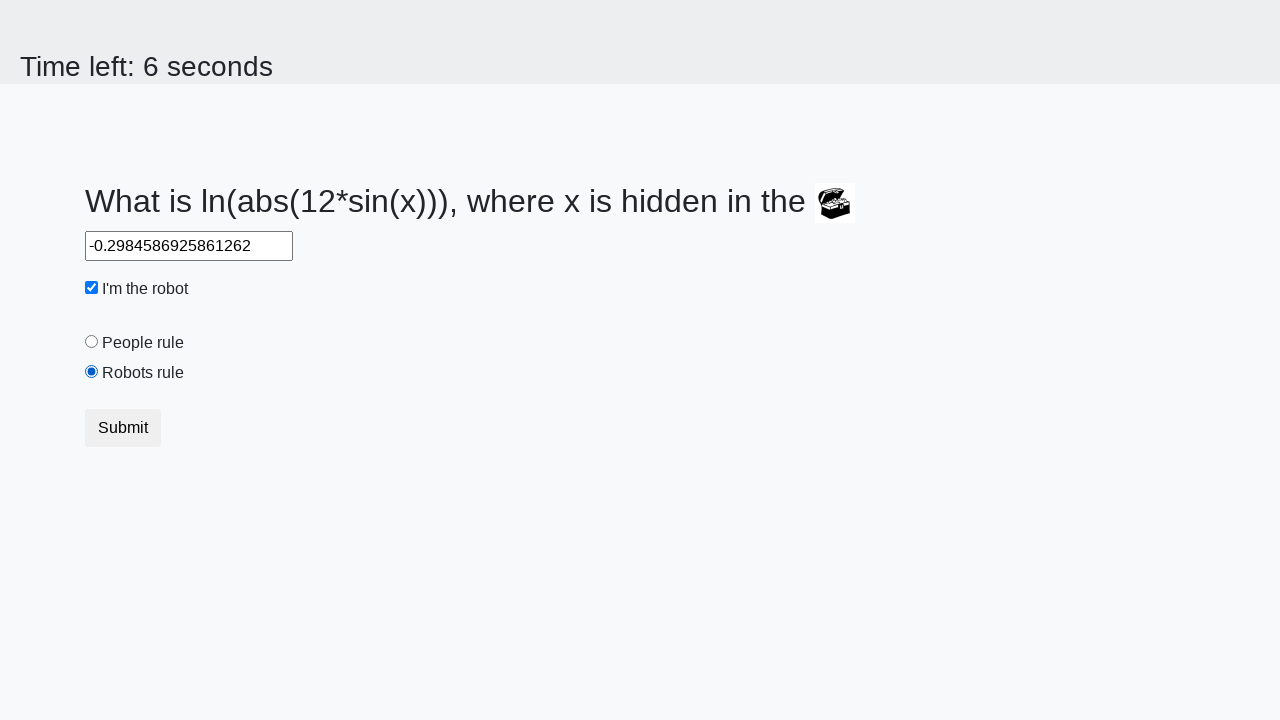

Submitted the form at (123, 428) on .btn-default
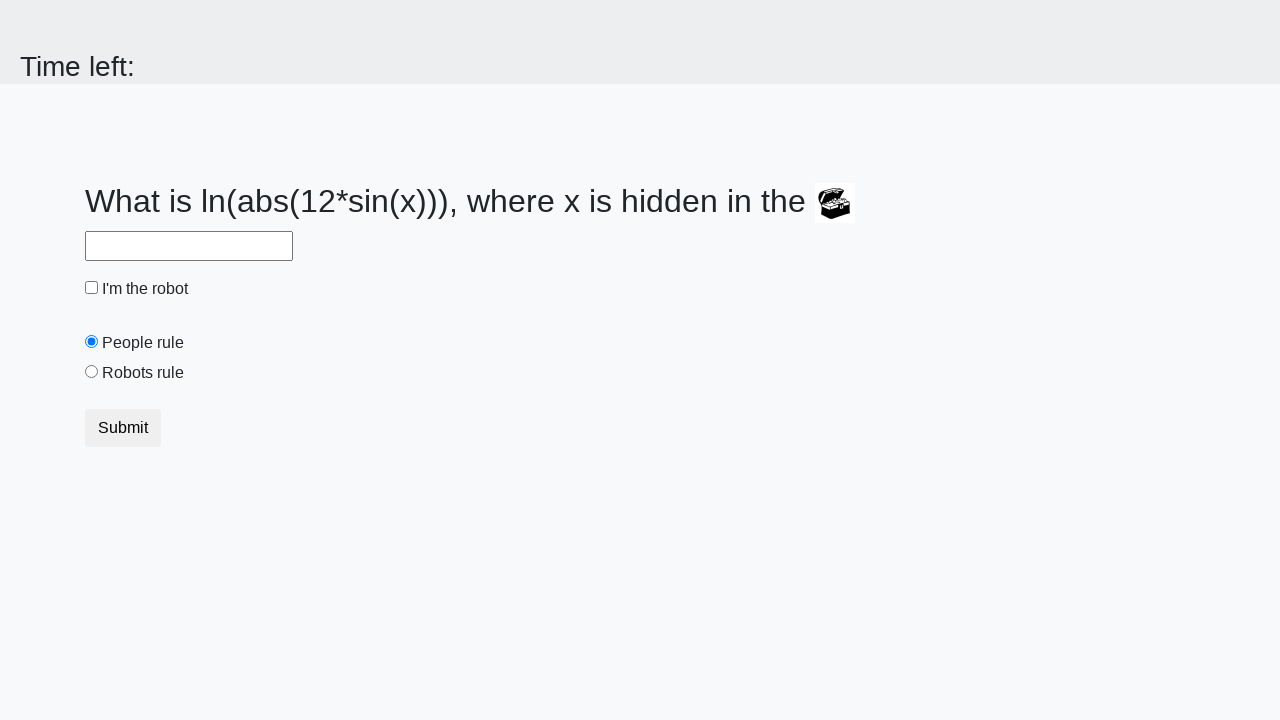

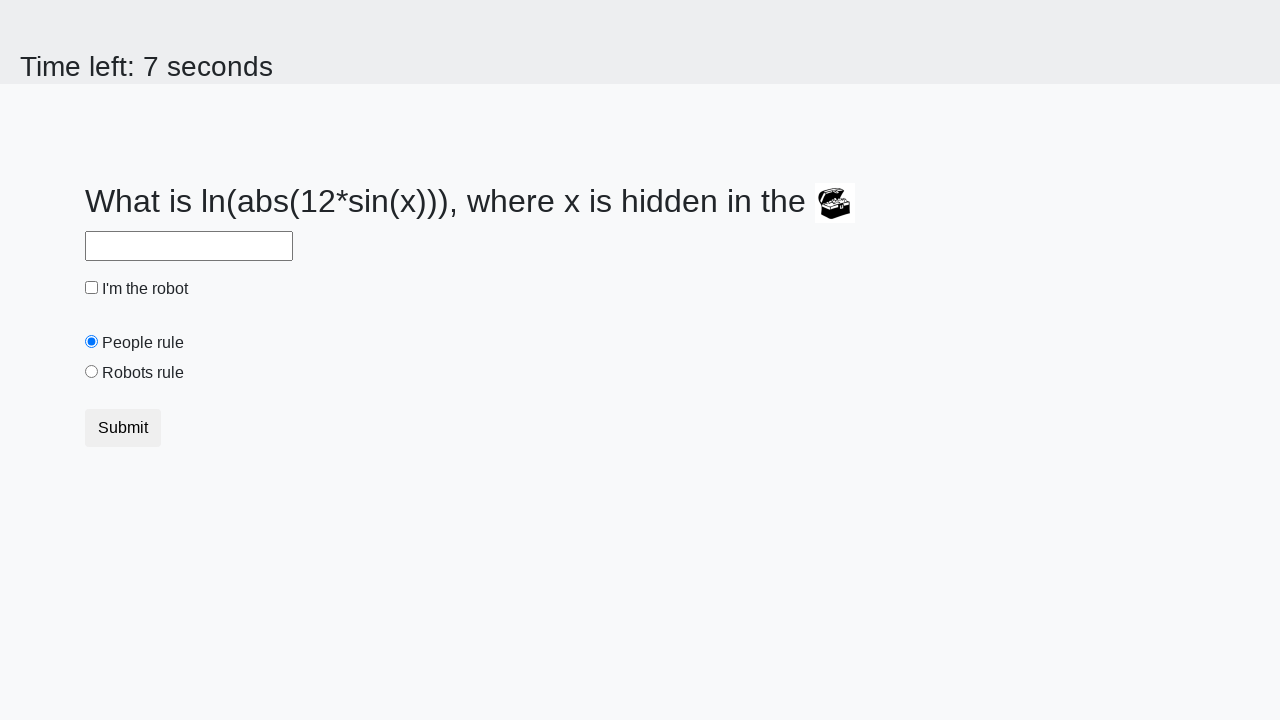